Tests JavaScript prompt functionality on W3Schools by switching to an iframe, triggering a prompt alert, entering text, and verifying the text appears on the page

Starting URL: https://www.w3schools.com/js/tryit.asp?filename=tryjs_prompt

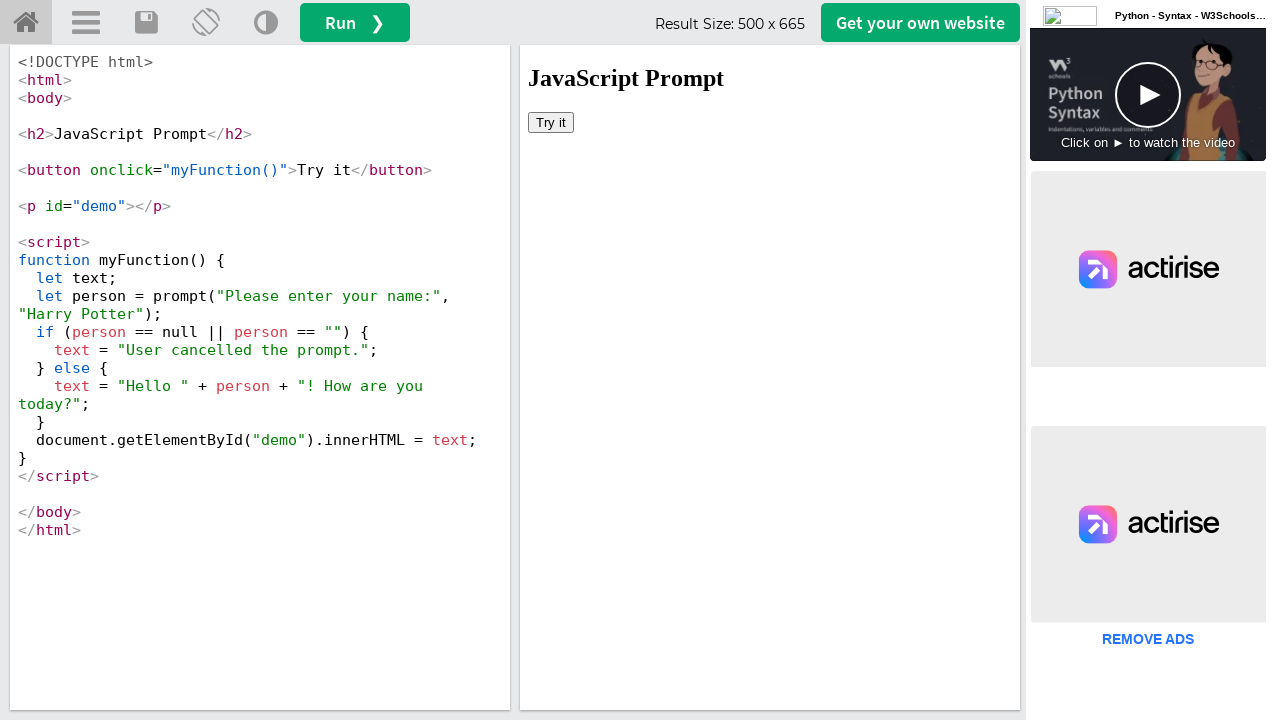

Located iframe with ID 'iframeResult'
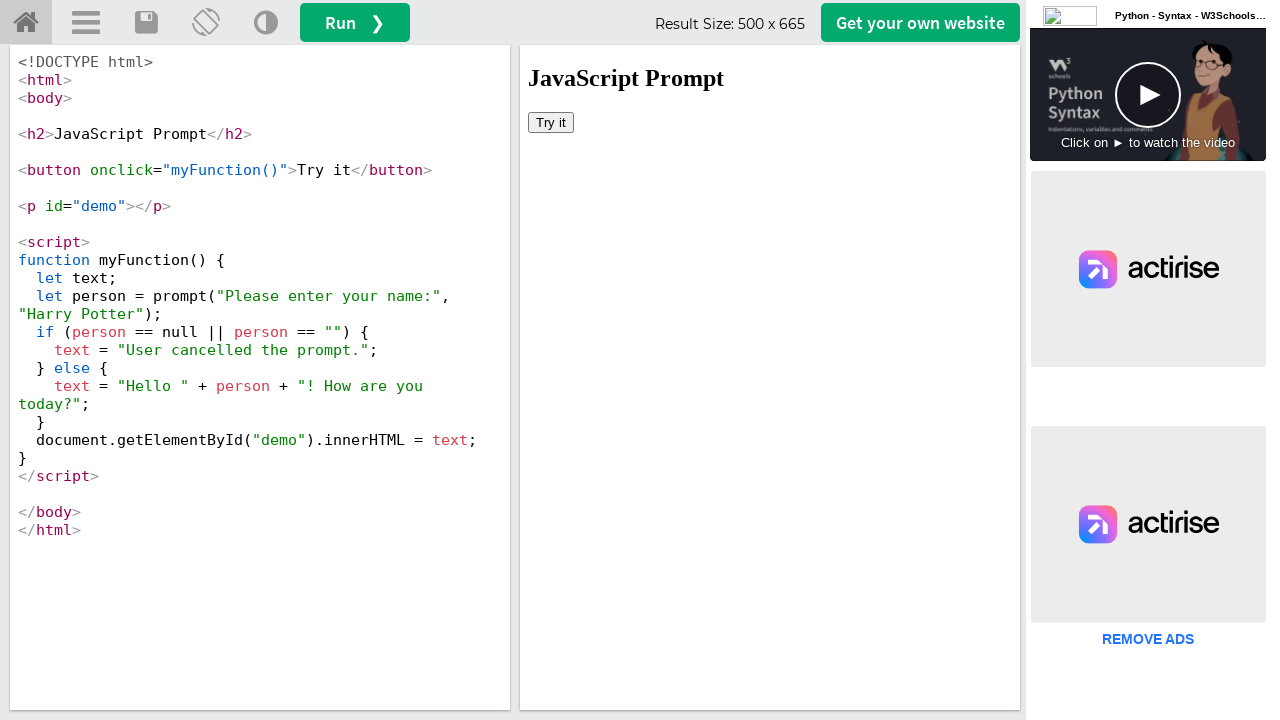

Clicked 'Try it' button in iframe to trigger JavaScript prompt at (551, 122) on #iframeResult >> internal:control=enter-frame >> button:has-text('Try it')
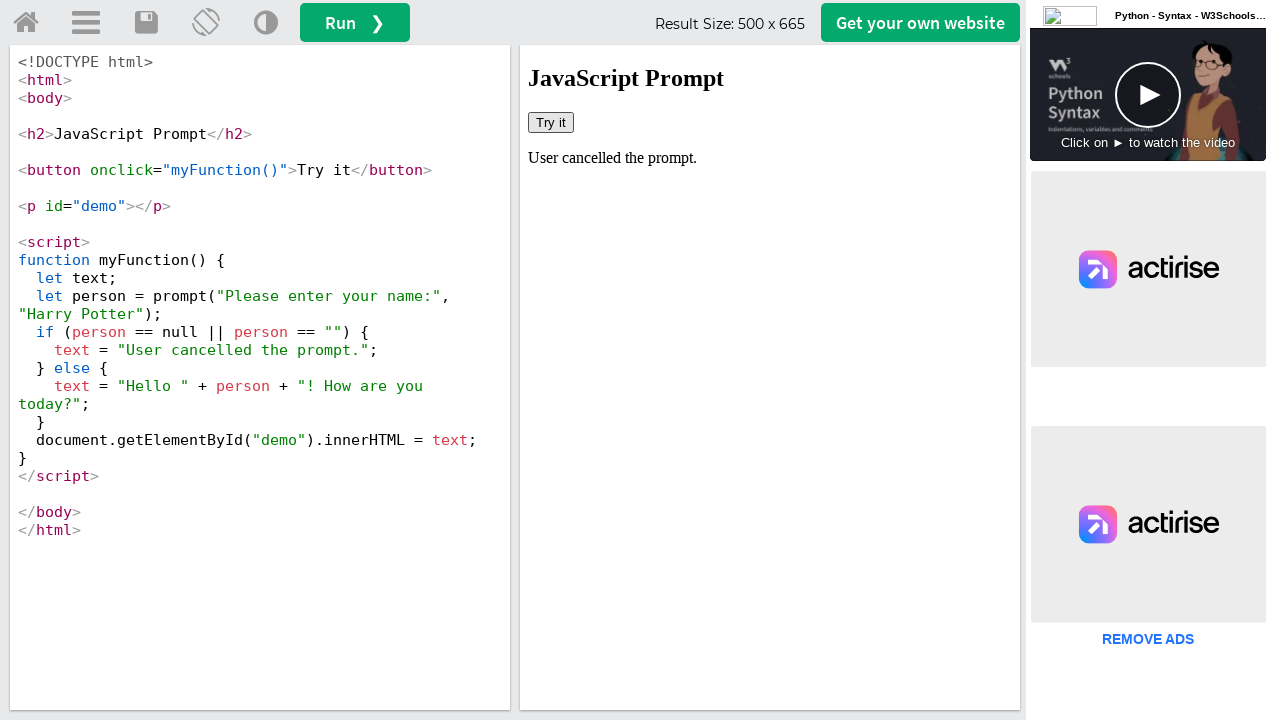

Set up dialog handler to accept prompt with 'Ravi'
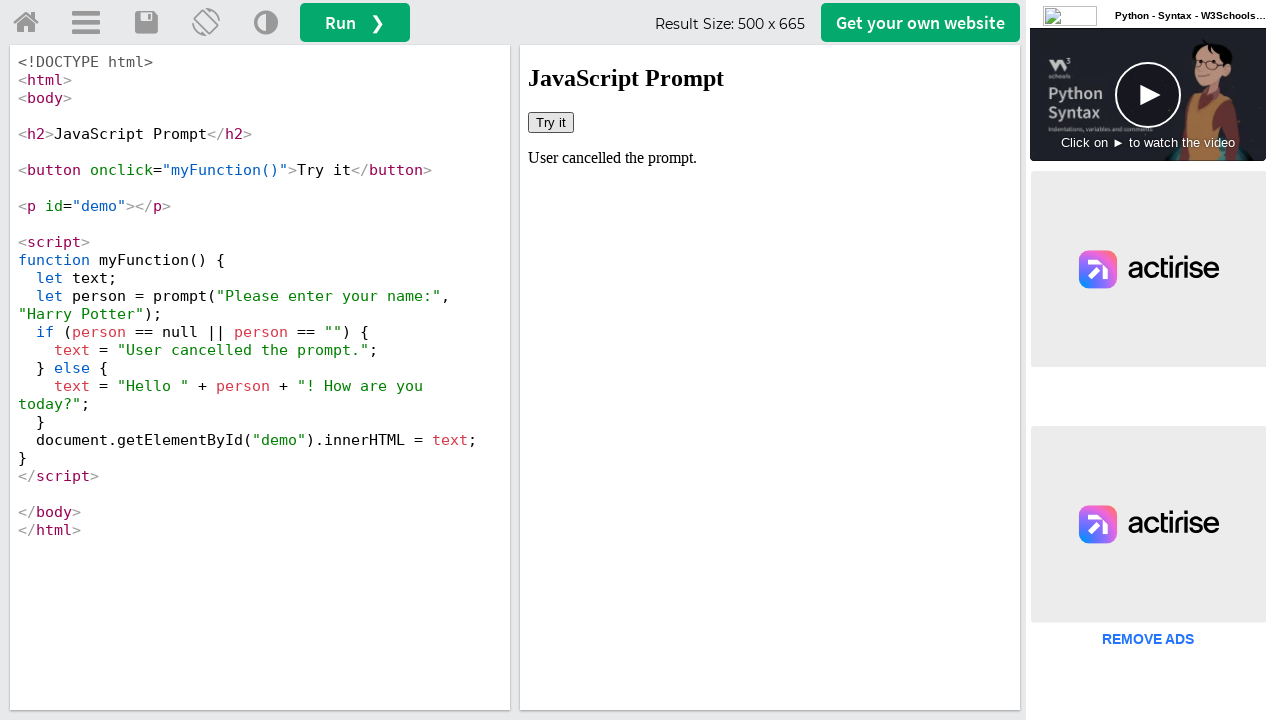

Retrieved text content from demo element
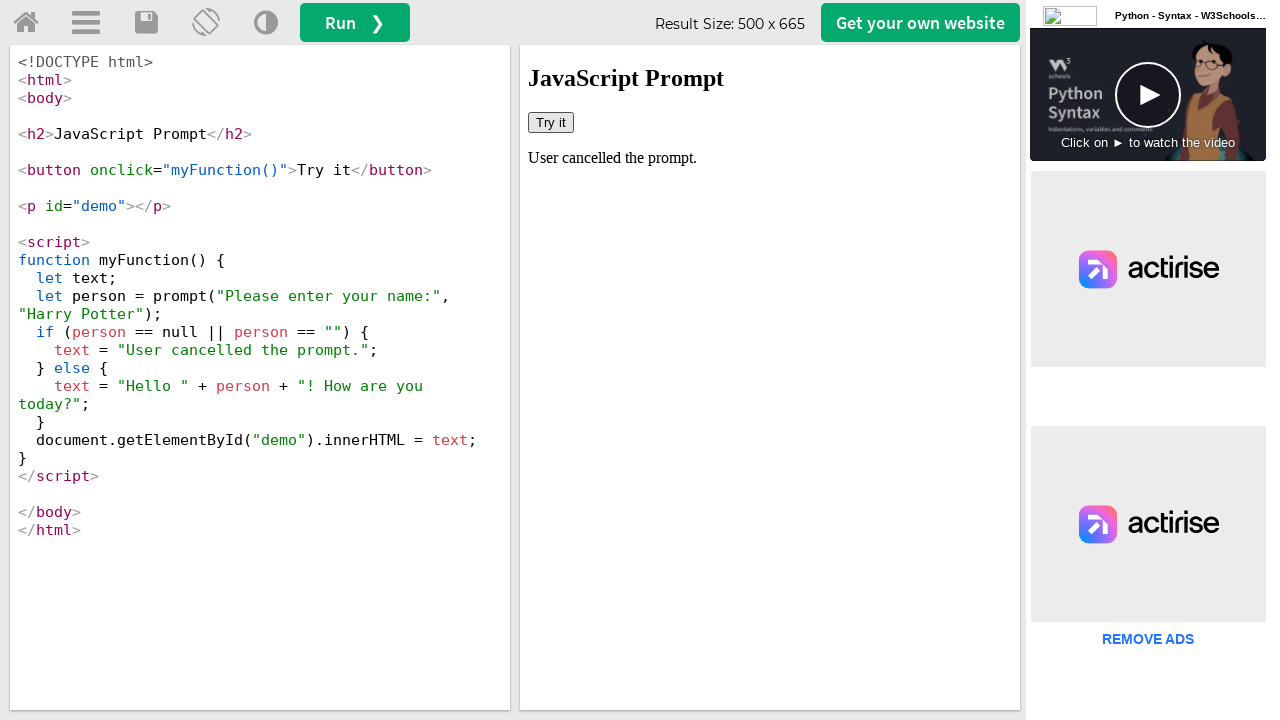

Confirmed that 'Ravi' text is not displayed on the page
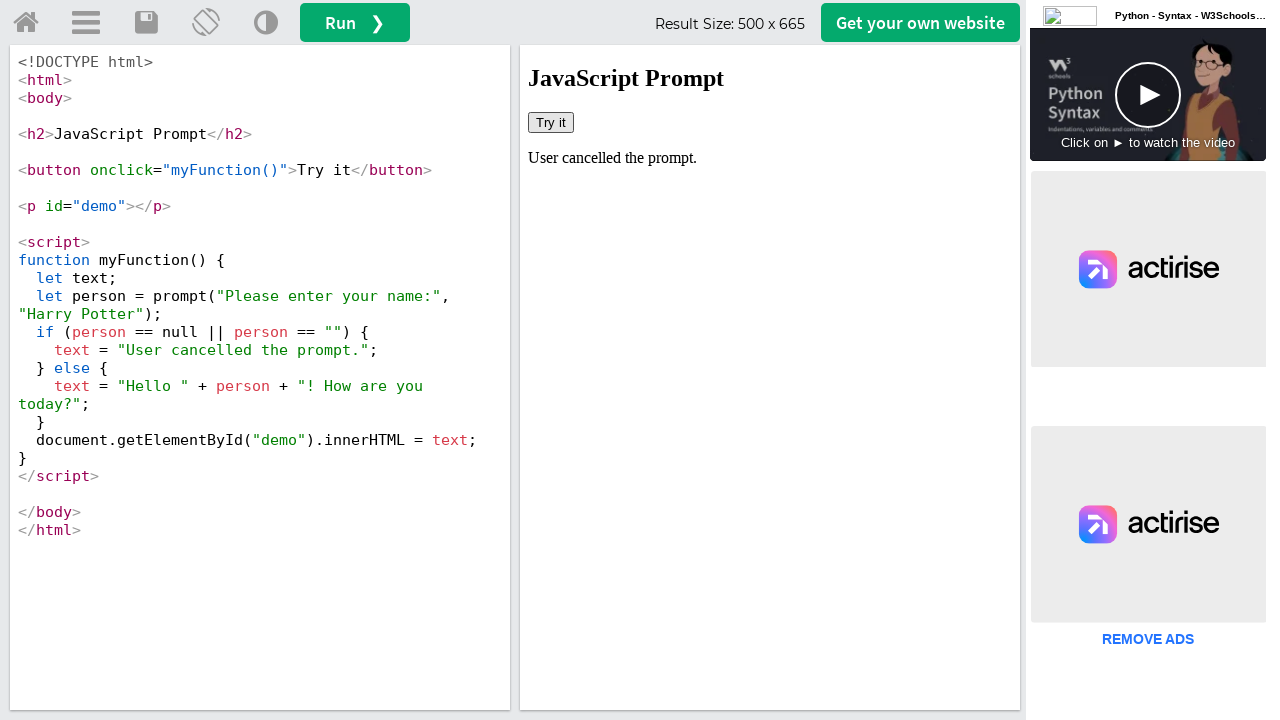

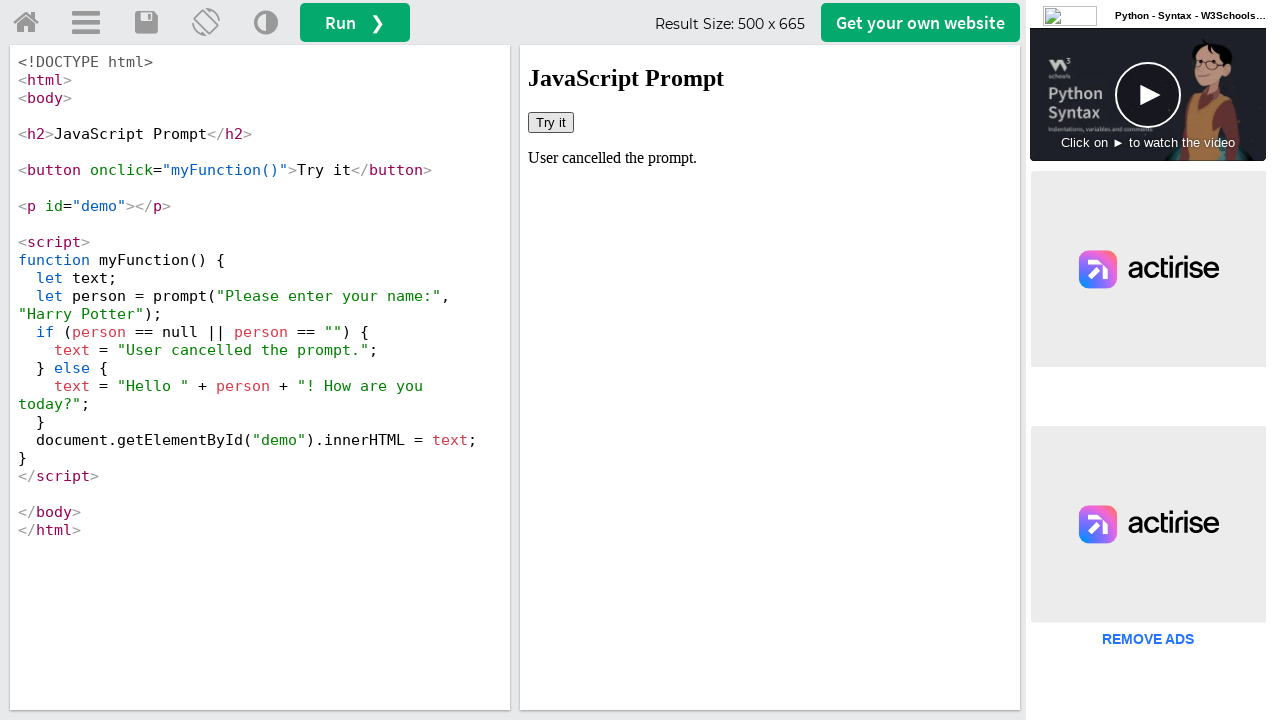